Verifies that the OrangeHRM login page has the correct title

Starting URL: https://opensource-demo.orangehrmlive.com/web/index.php/auth/login

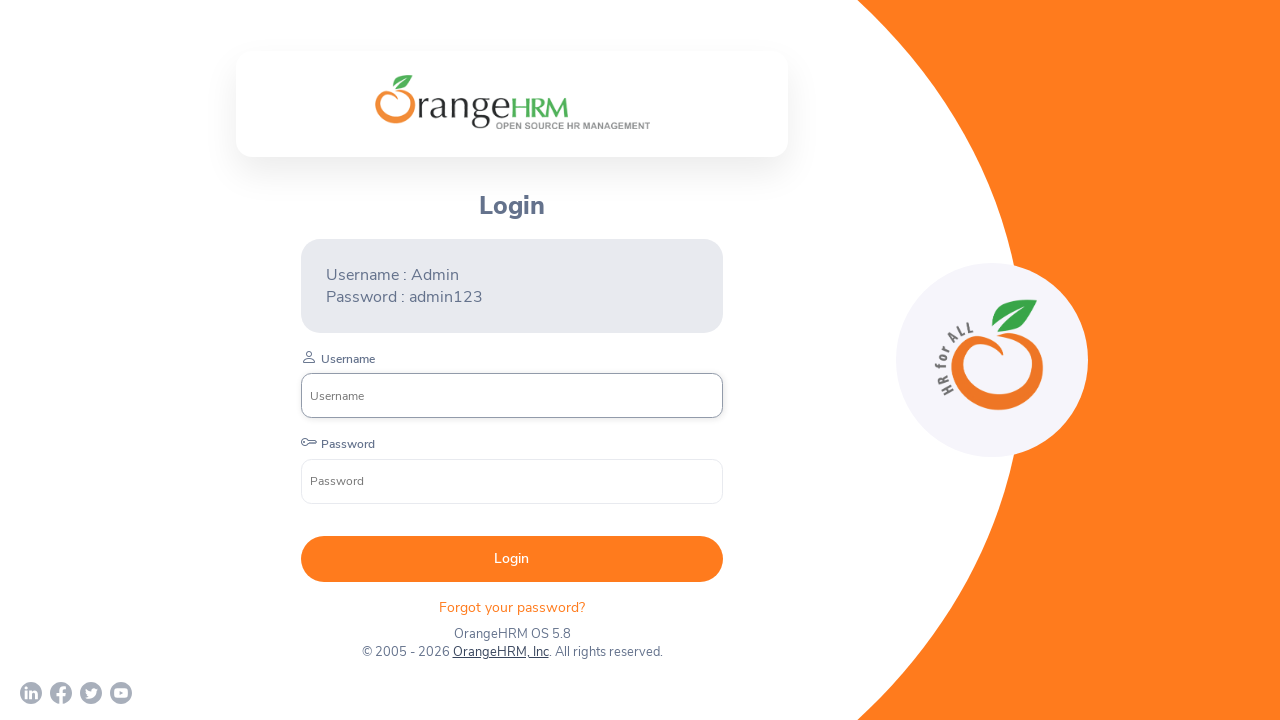

Navigated to OrangeHRM login page
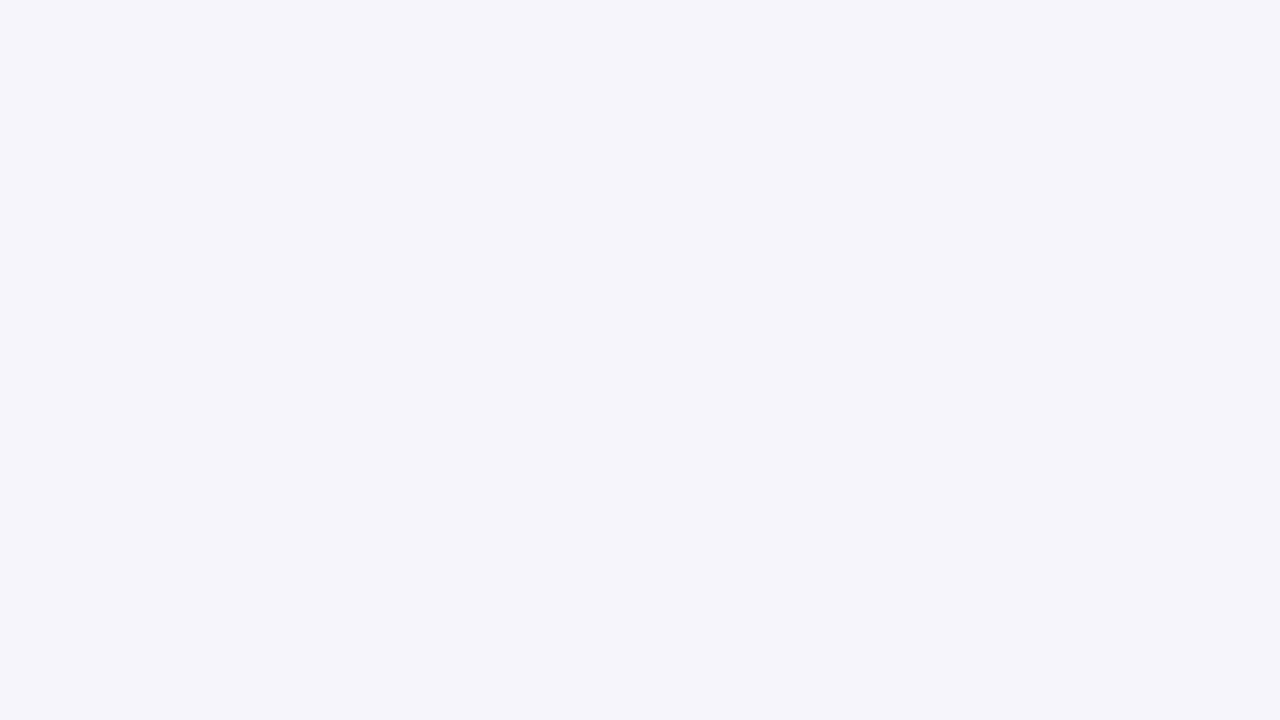

Verified page title is 'OrangeHRM'
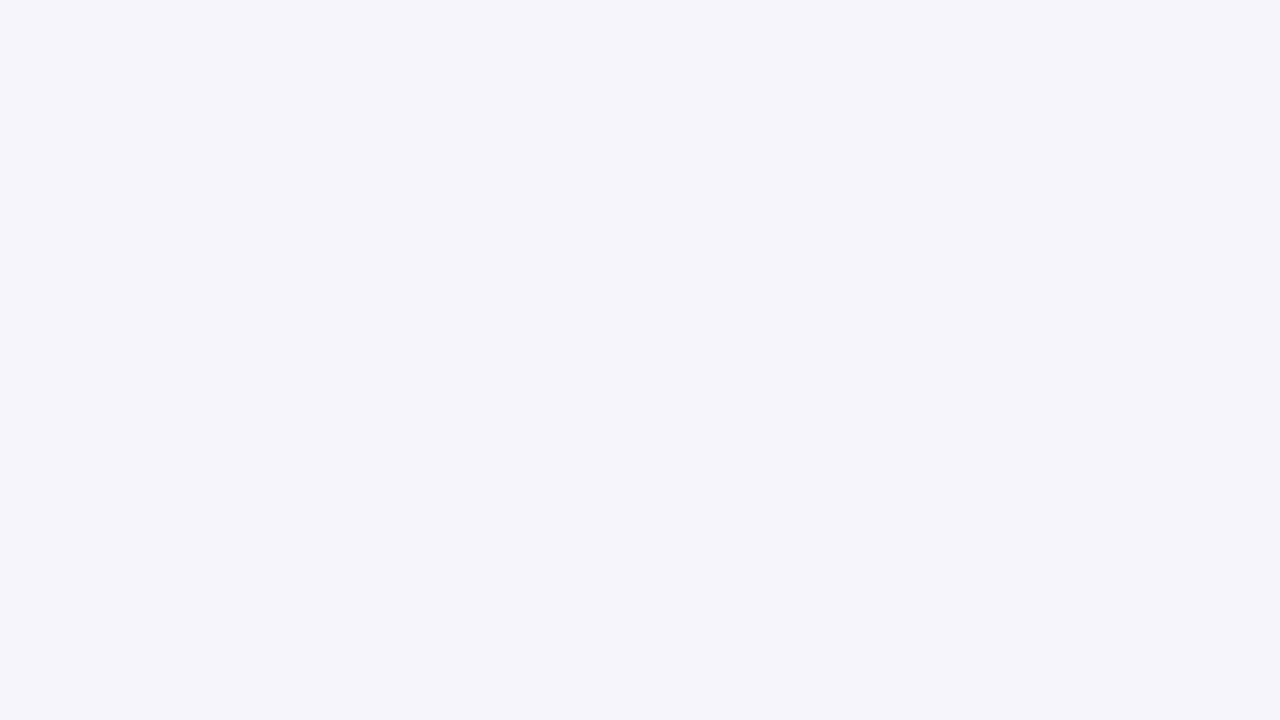

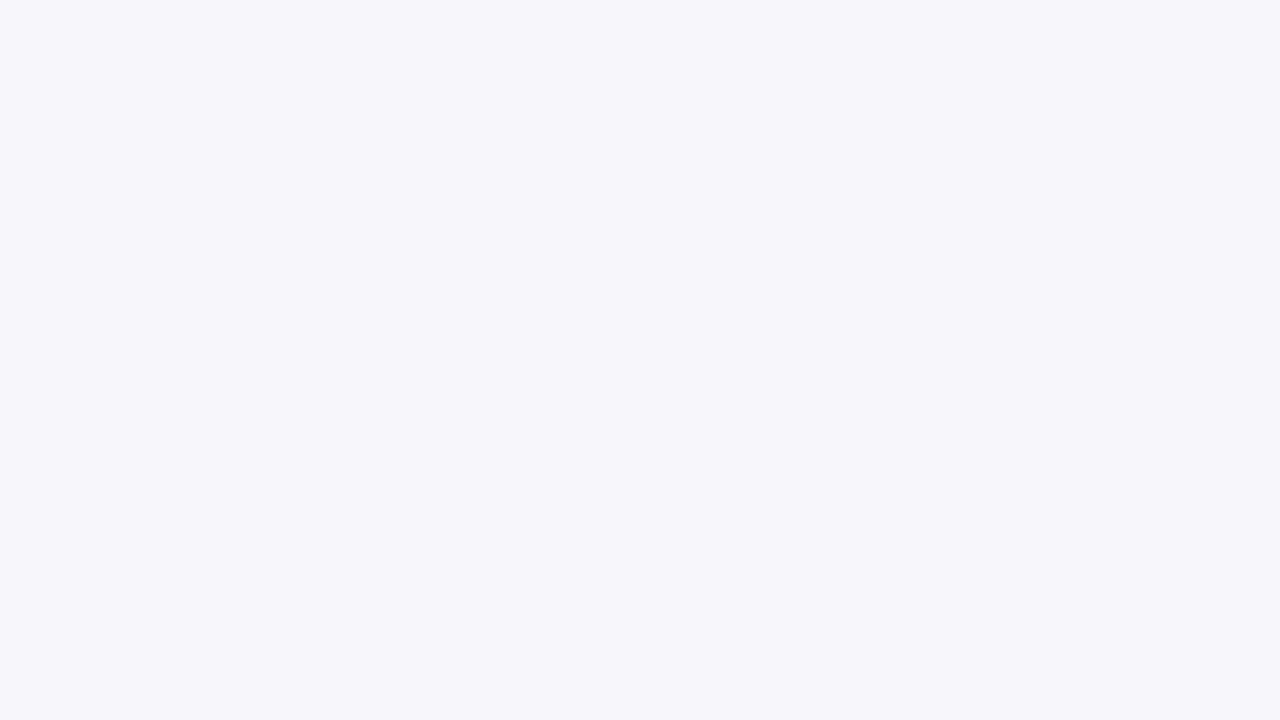